Navigates to American Eagle women's new arrivals page and clicks on a random product tile to view its details

Starting URL: https://www.ae.com/us/en/c/women/new-arrivals/11gj7jfZ1266xyj-filtered?pagetype=plp

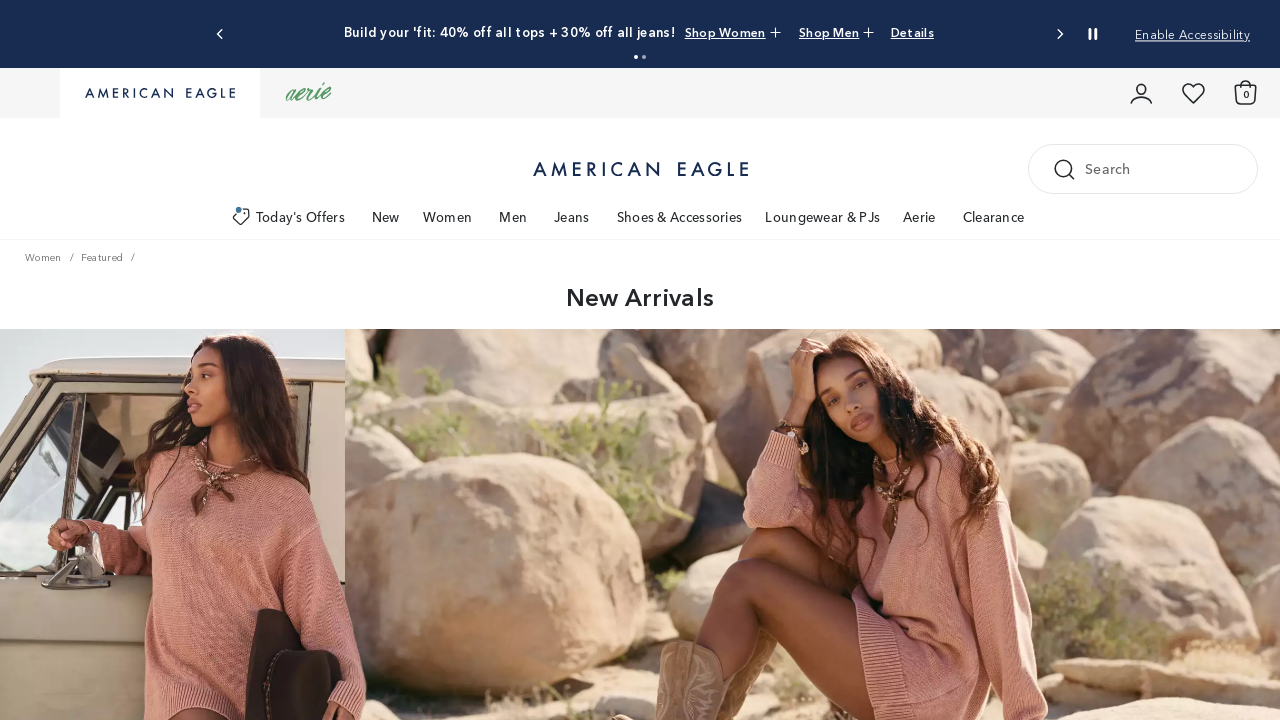

Waited for product tiles to load on New Arrivals page
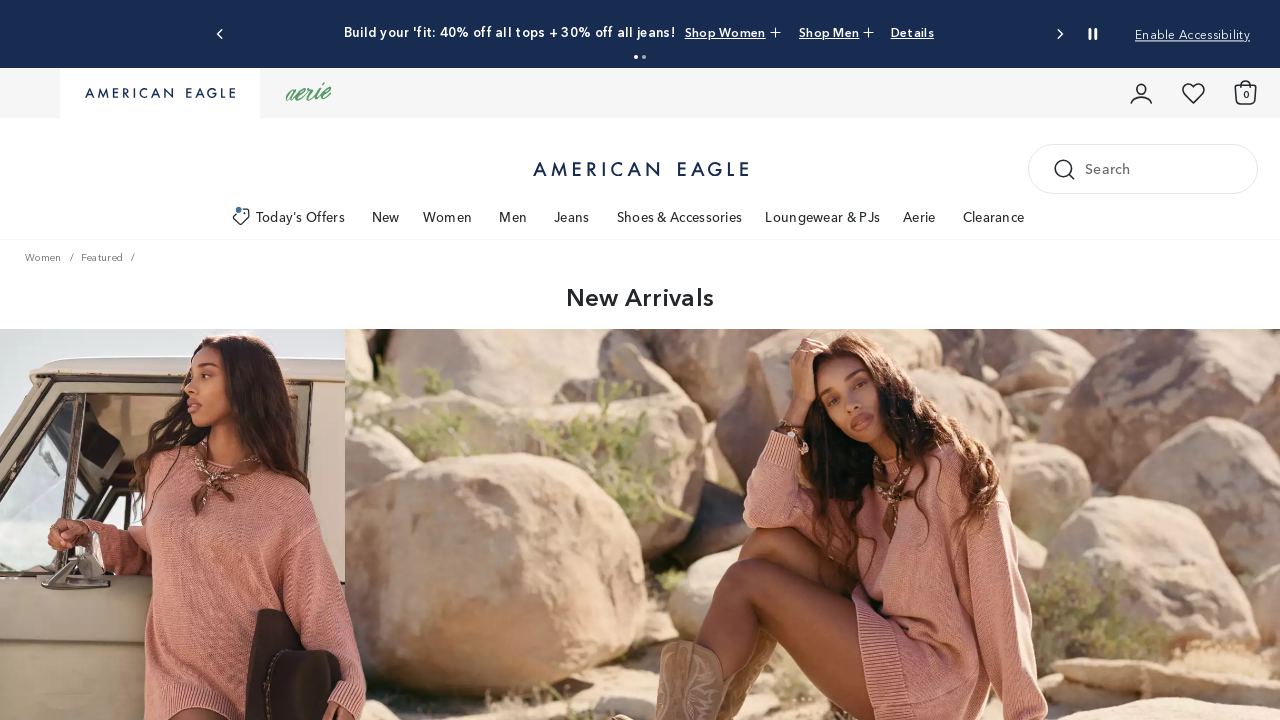

Found 60 product tiles on the page
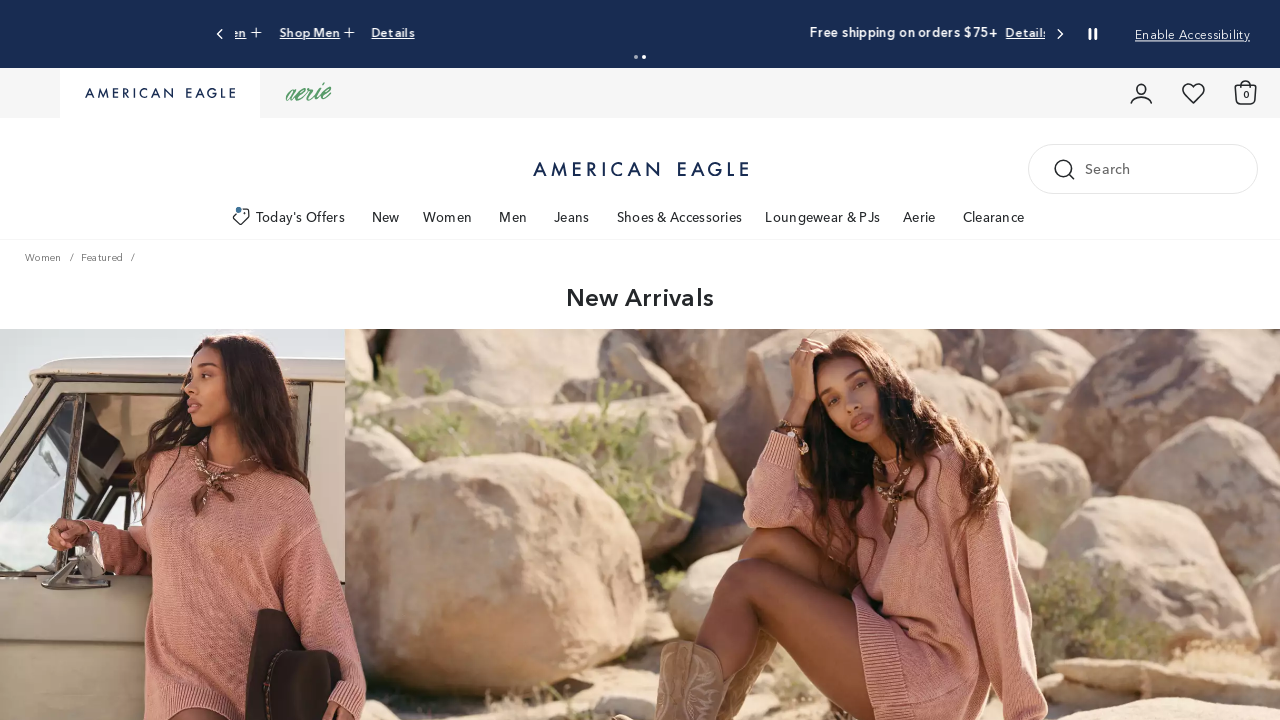

Generated random product index: 12
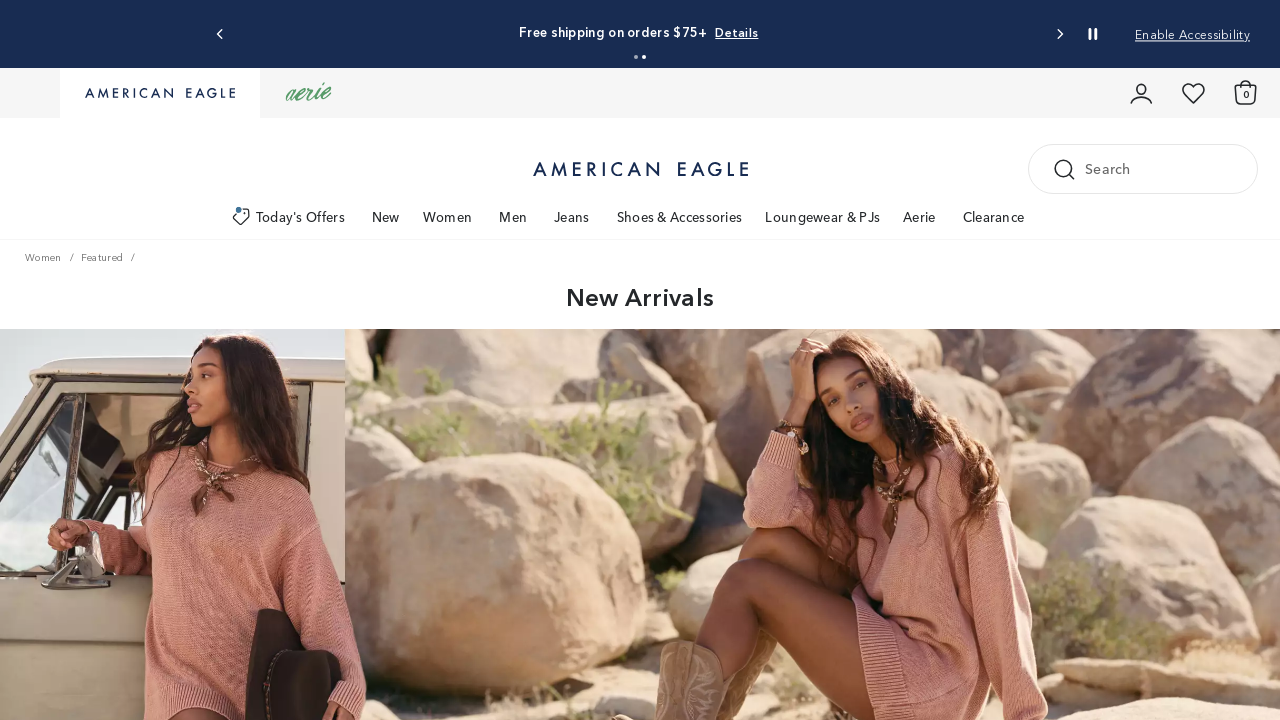

Scrolled to Filter + Sort element
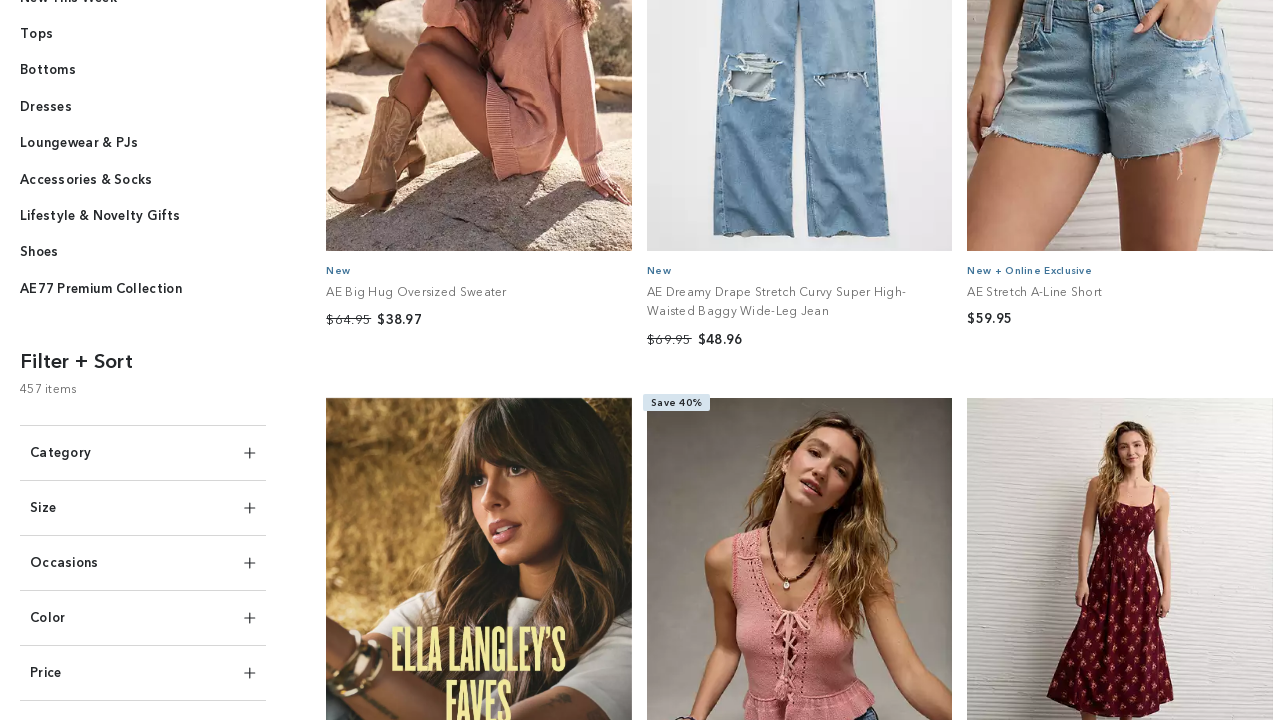

Waited 1 second for page stabilization
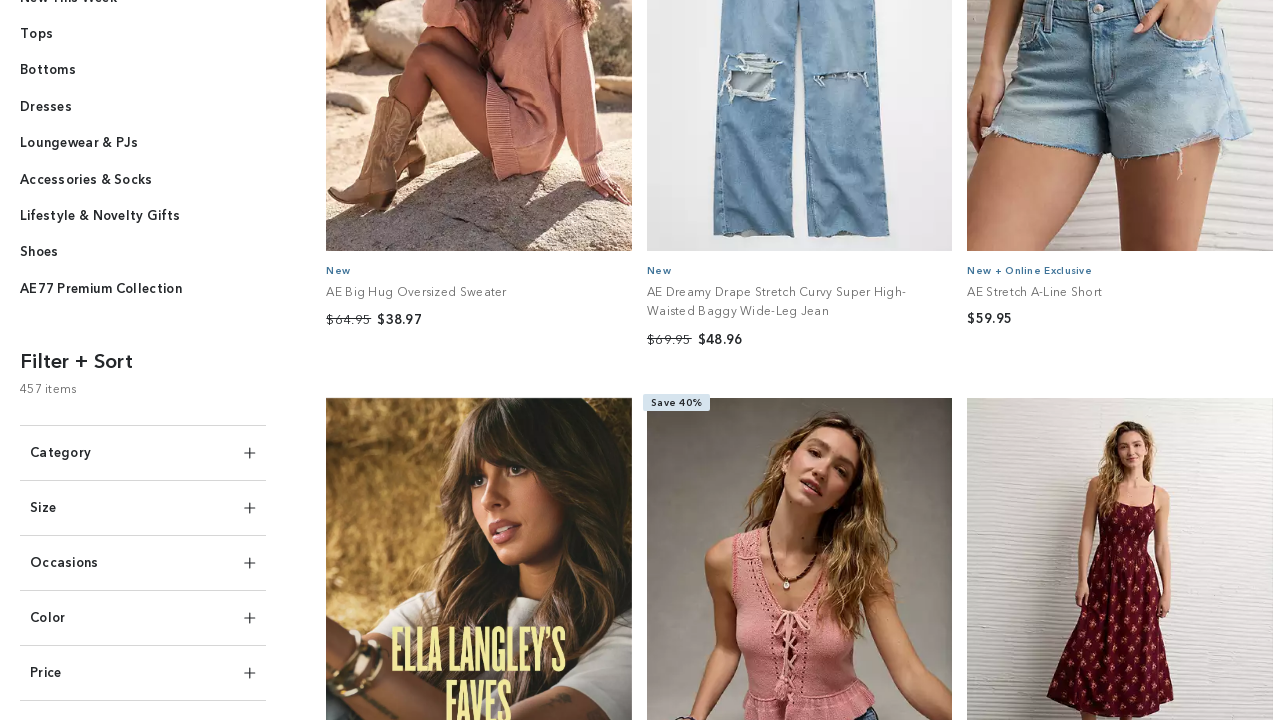

Scrolled to selected product tile at index 12
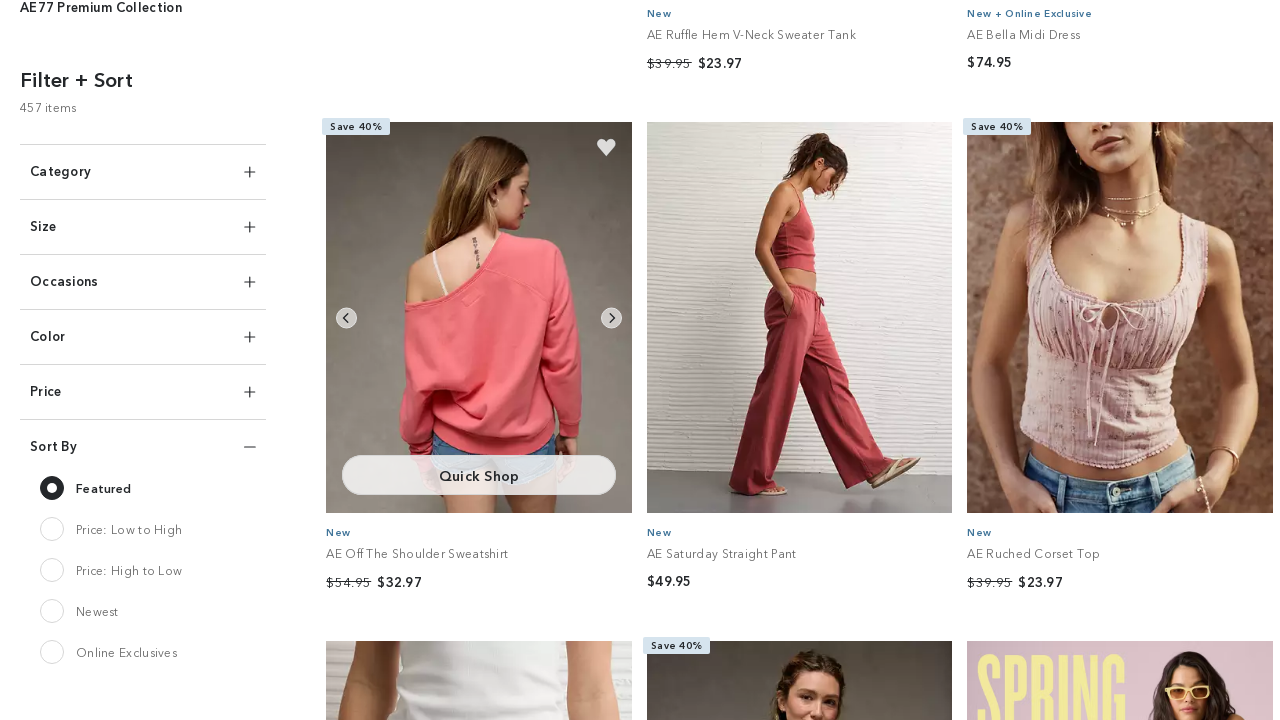

Waited 1 second for tile to be fully visible
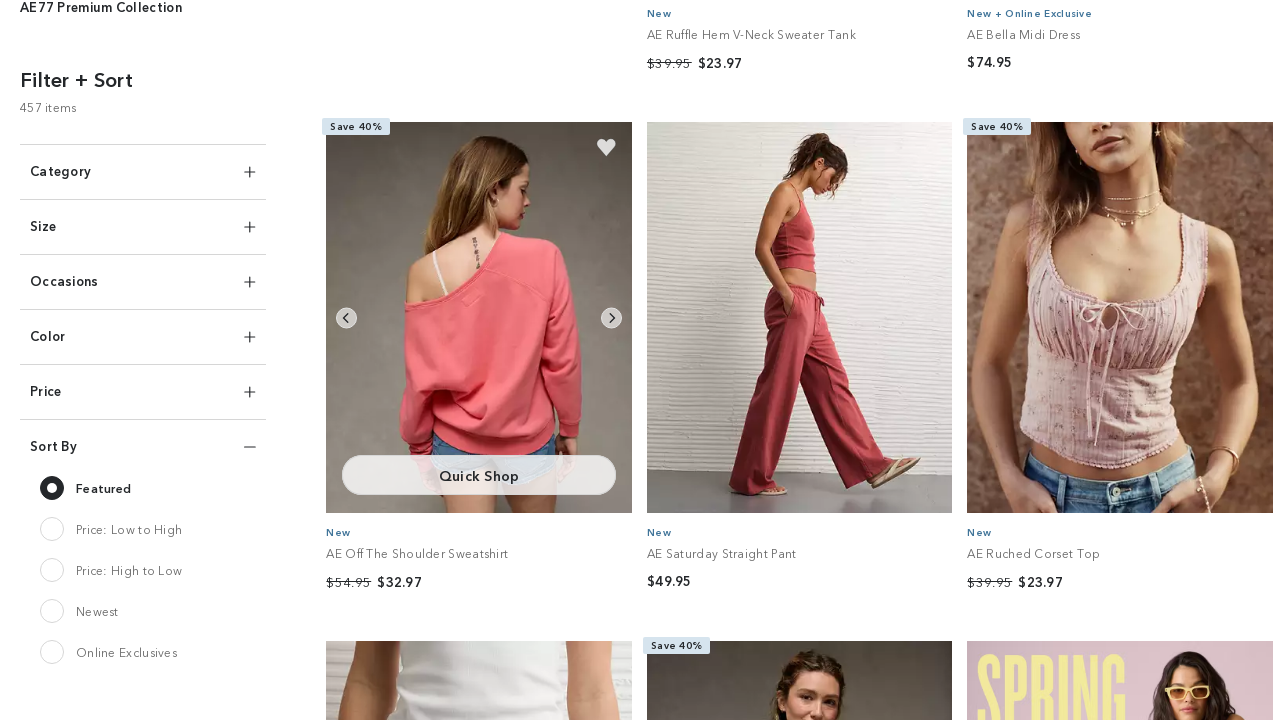

Clicked on the randomly selected product tile
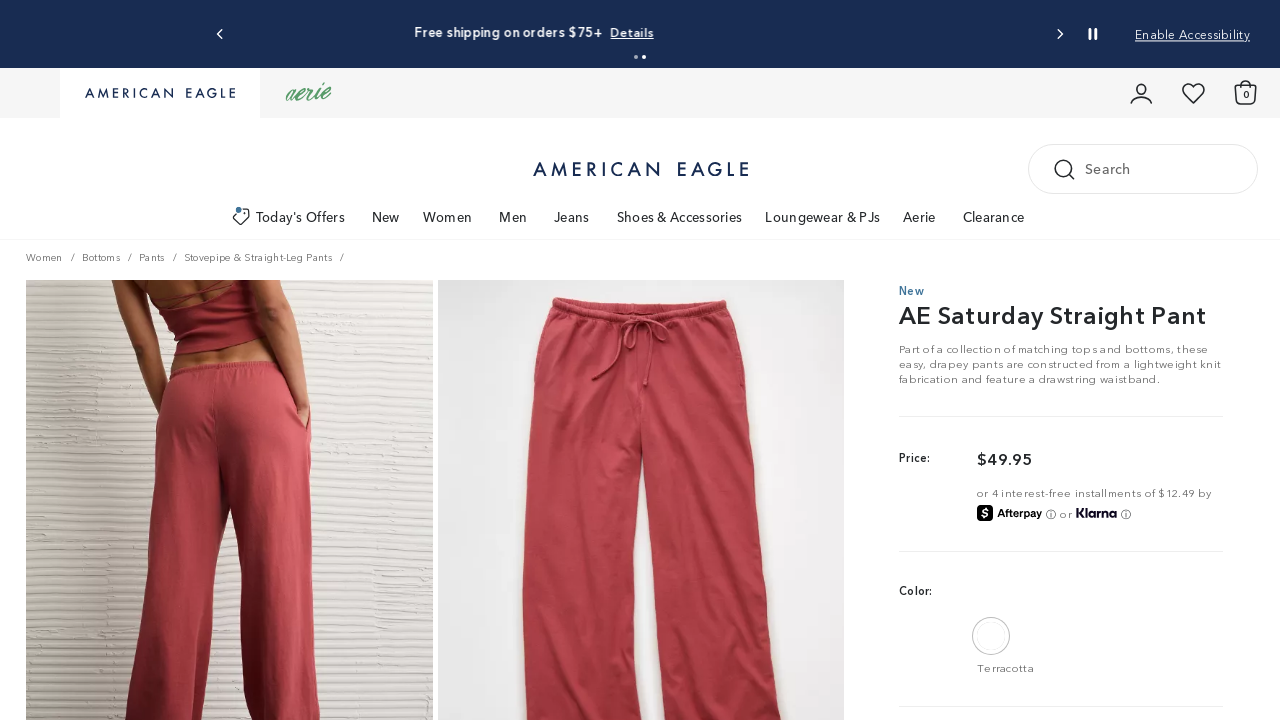

Waited for product details page to load
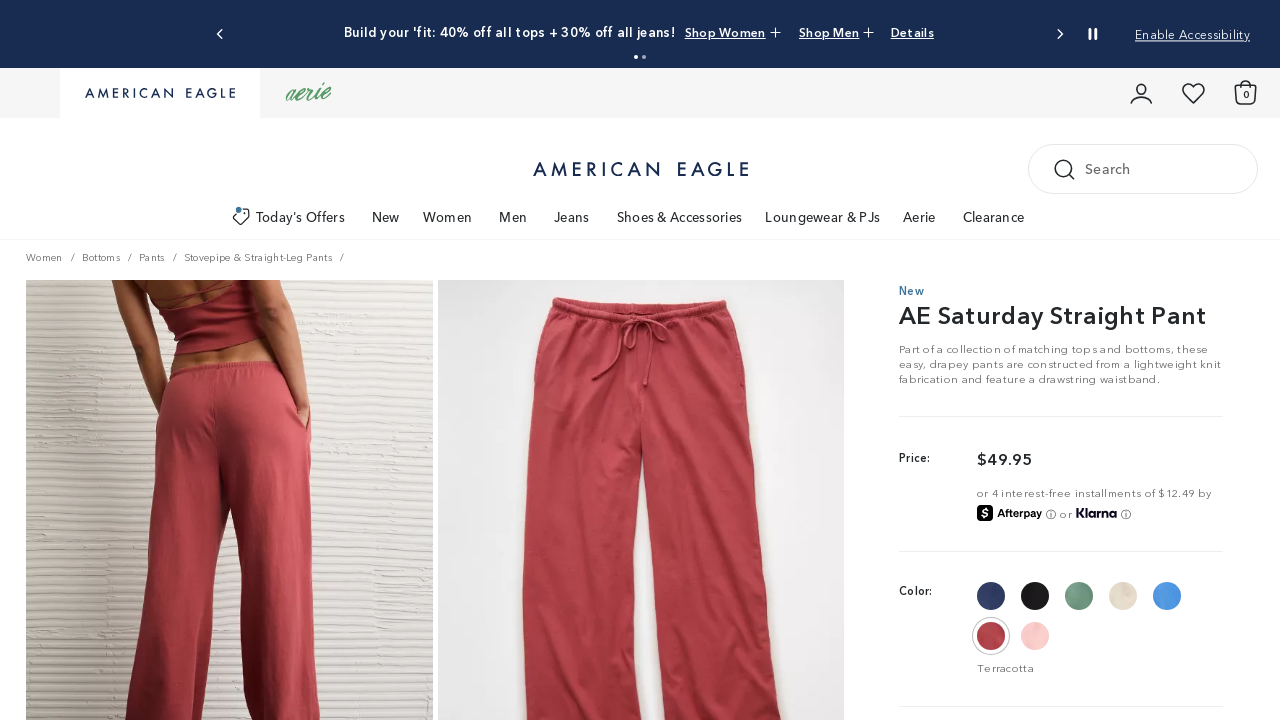

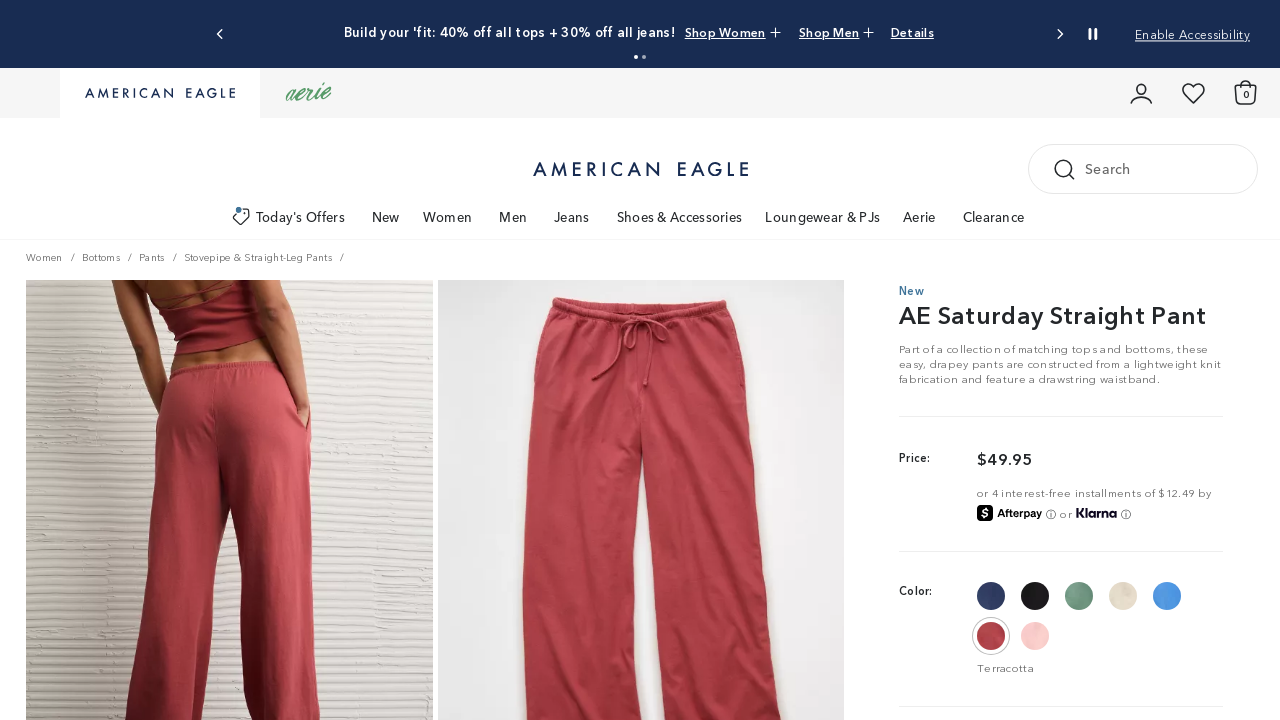